Tests the selectable component by clicking on each of the 4 list items in the vertical list container to select them.

Starting URL: https://demoqa.com/selectable

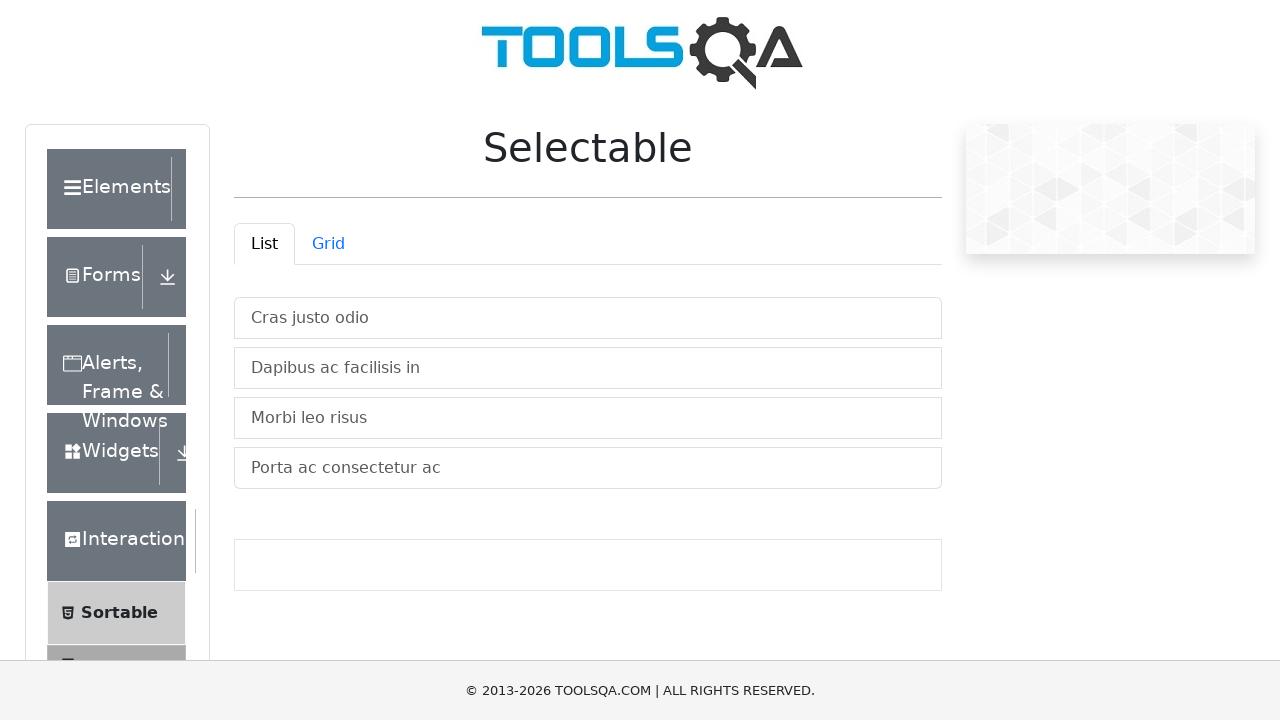

Waited for vertical list container to be visible
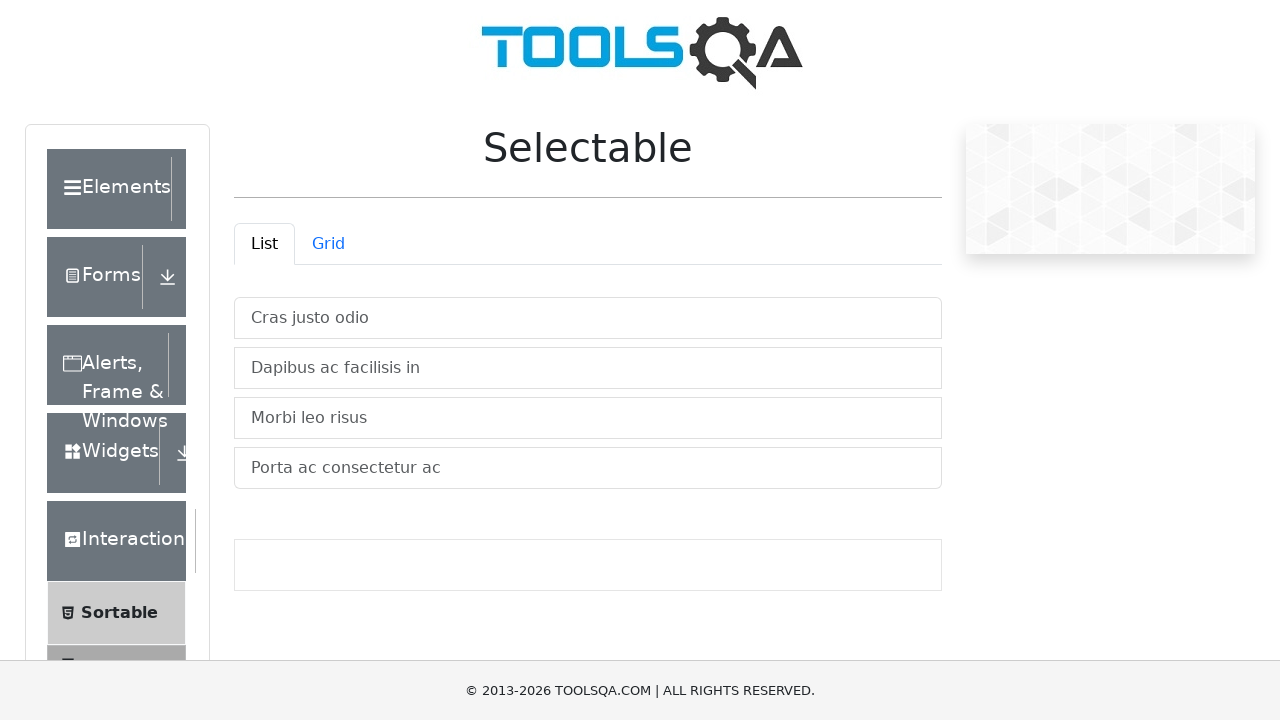

Clicked list item 1 in vertical list container at (588, 318) on #verticalListContainer > li:nth-child(1)
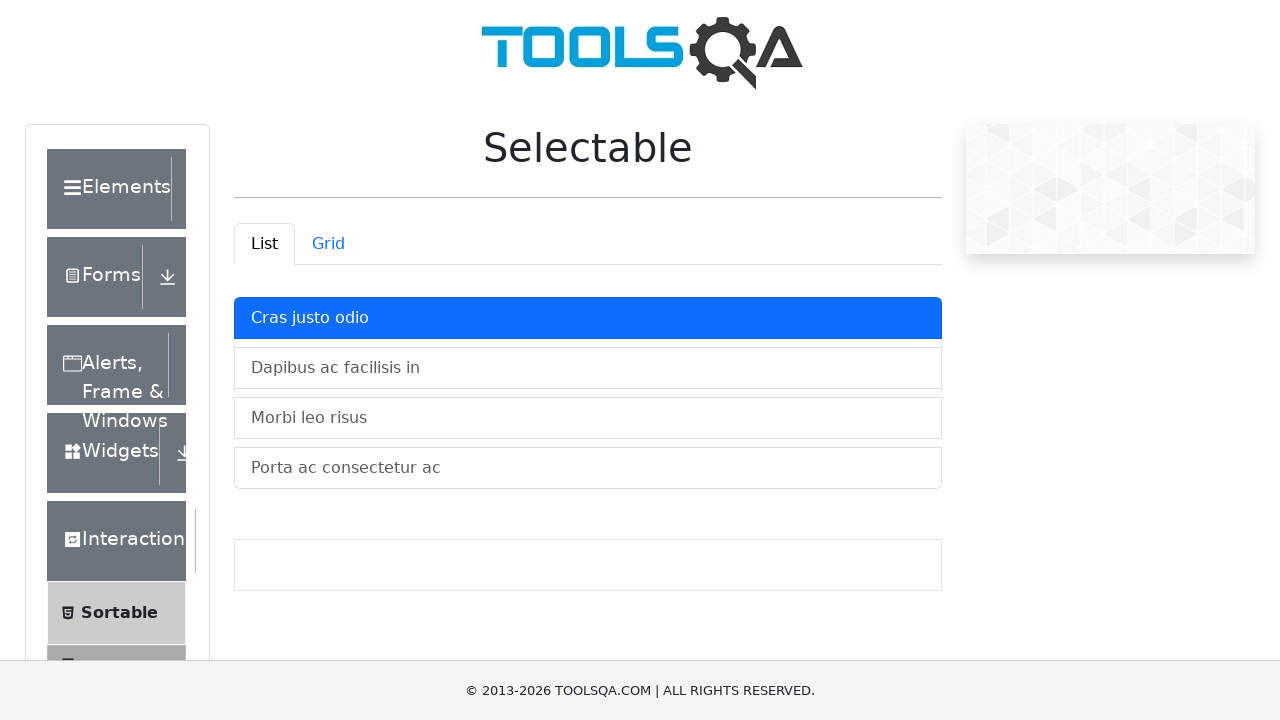

Waited 500ms after clicking list item 1
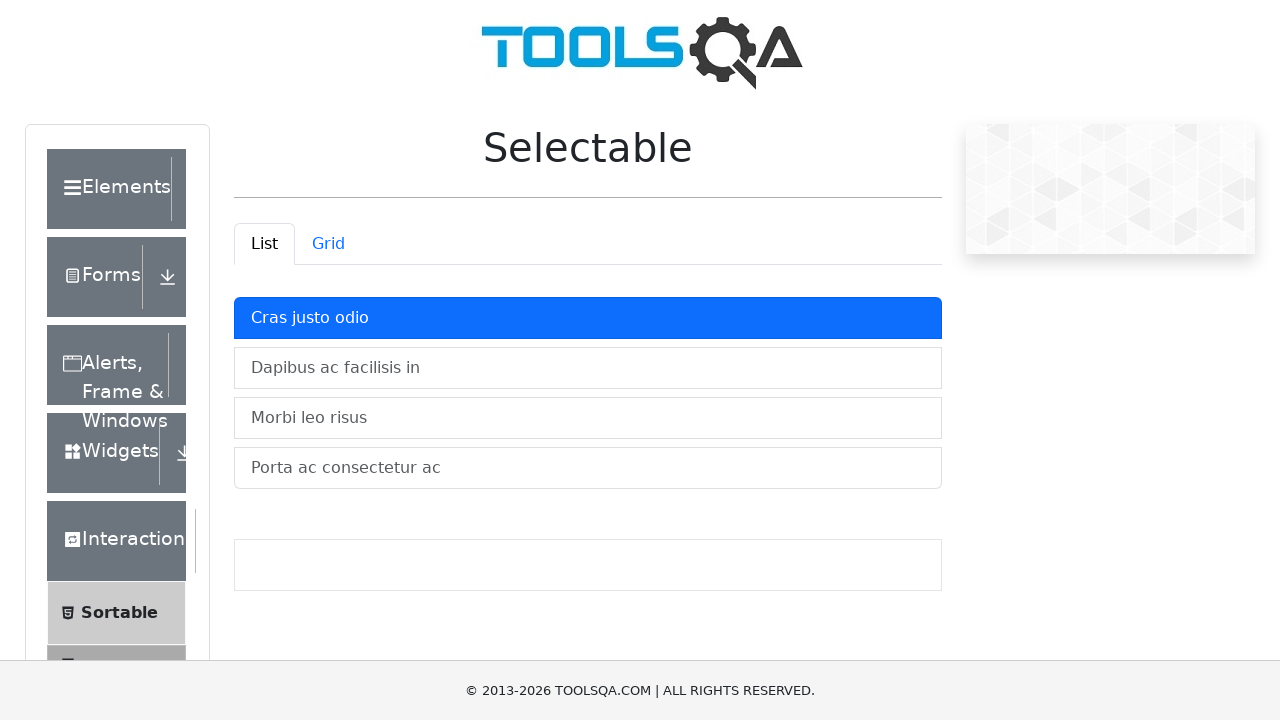

Clicked list item 2 in vertical list container at (588, 368) on #verticalListContainer > li:nth-child(2)
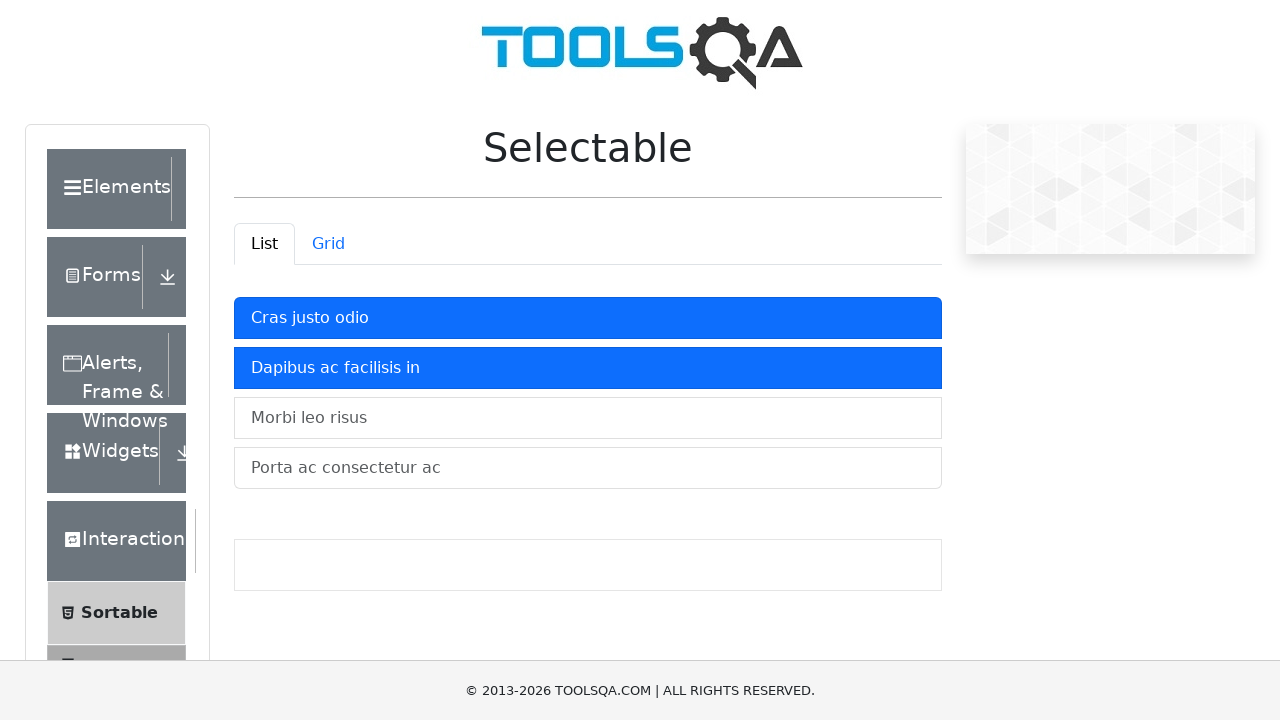

Waited 500ms after clicking list item 2
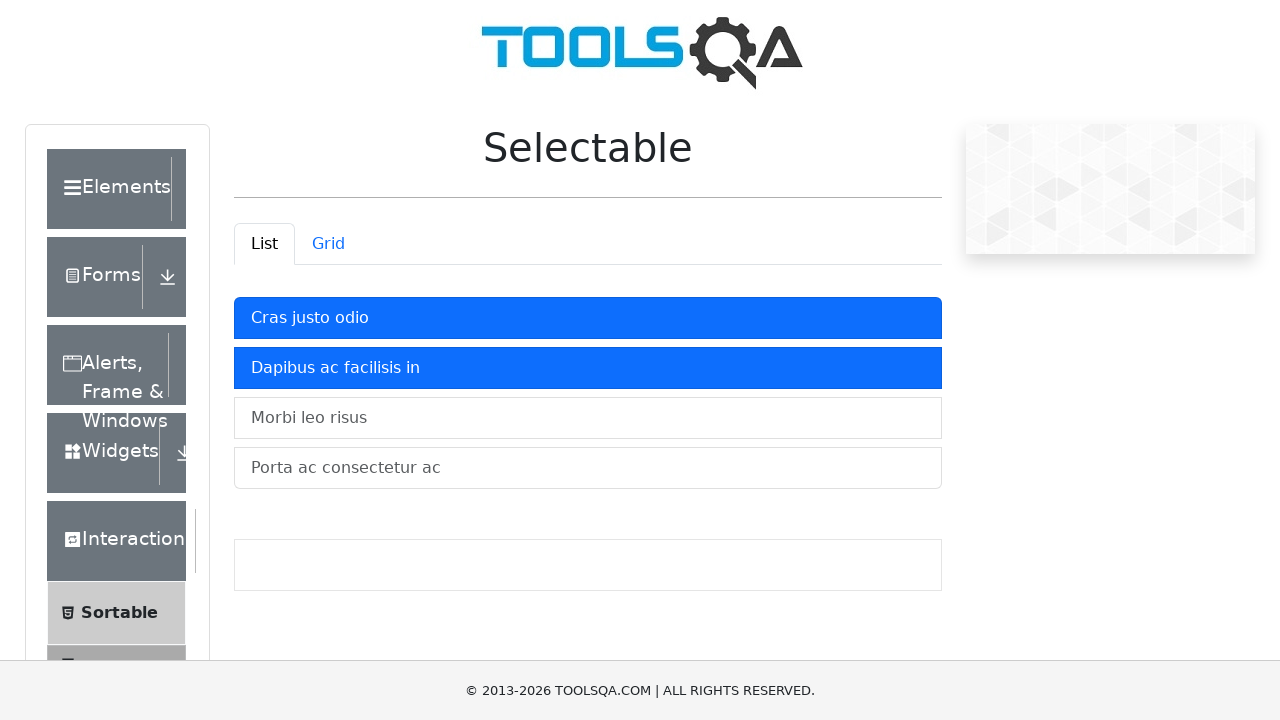

Clicked list item 3 in vertical list container at (588, 418) on #verticalListContainer > li:nth-child(3)
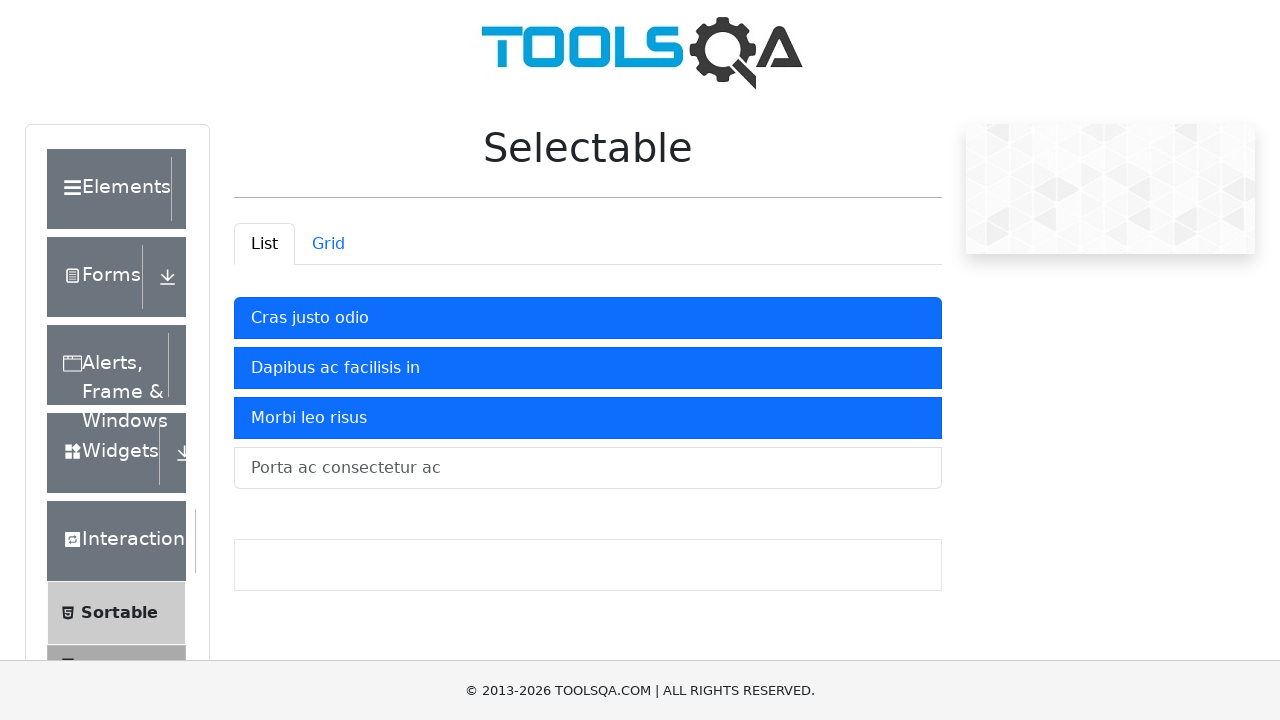

Waited 500ms after clicking list item 3
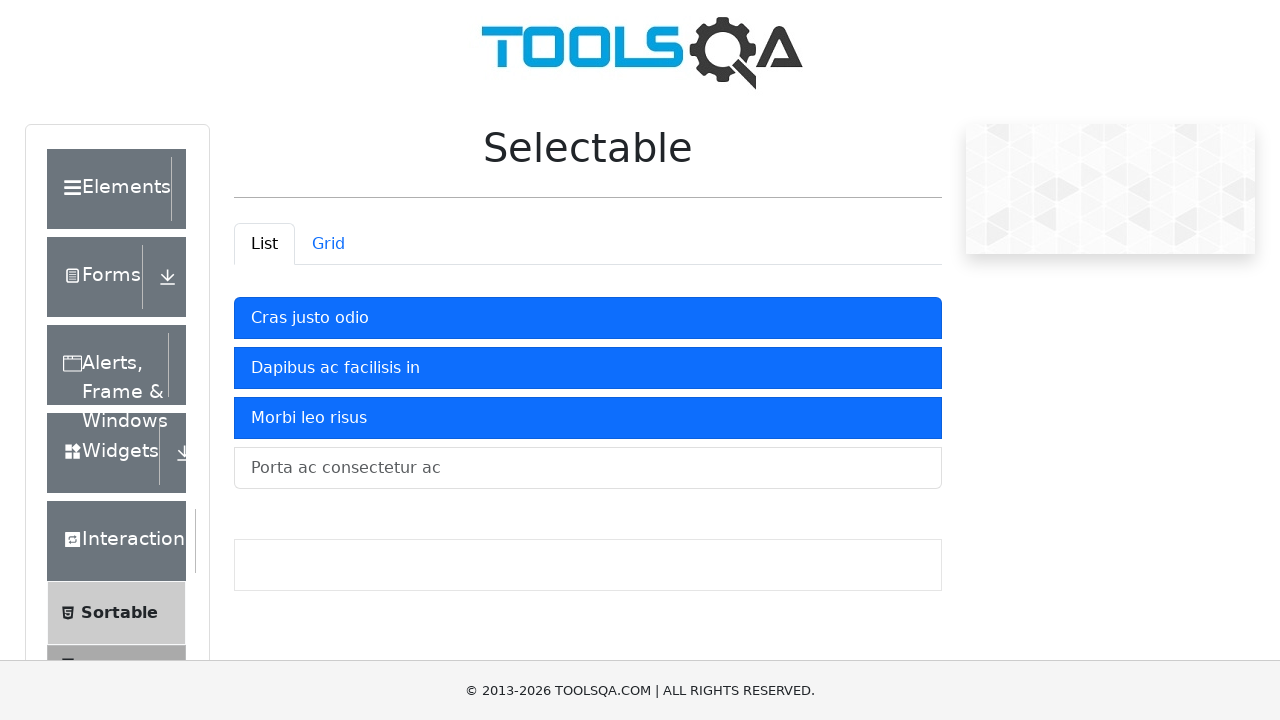

Clicked list item 4 in vertical list container at (588, 468) on #verticalListContainer > li:nth-child(4)
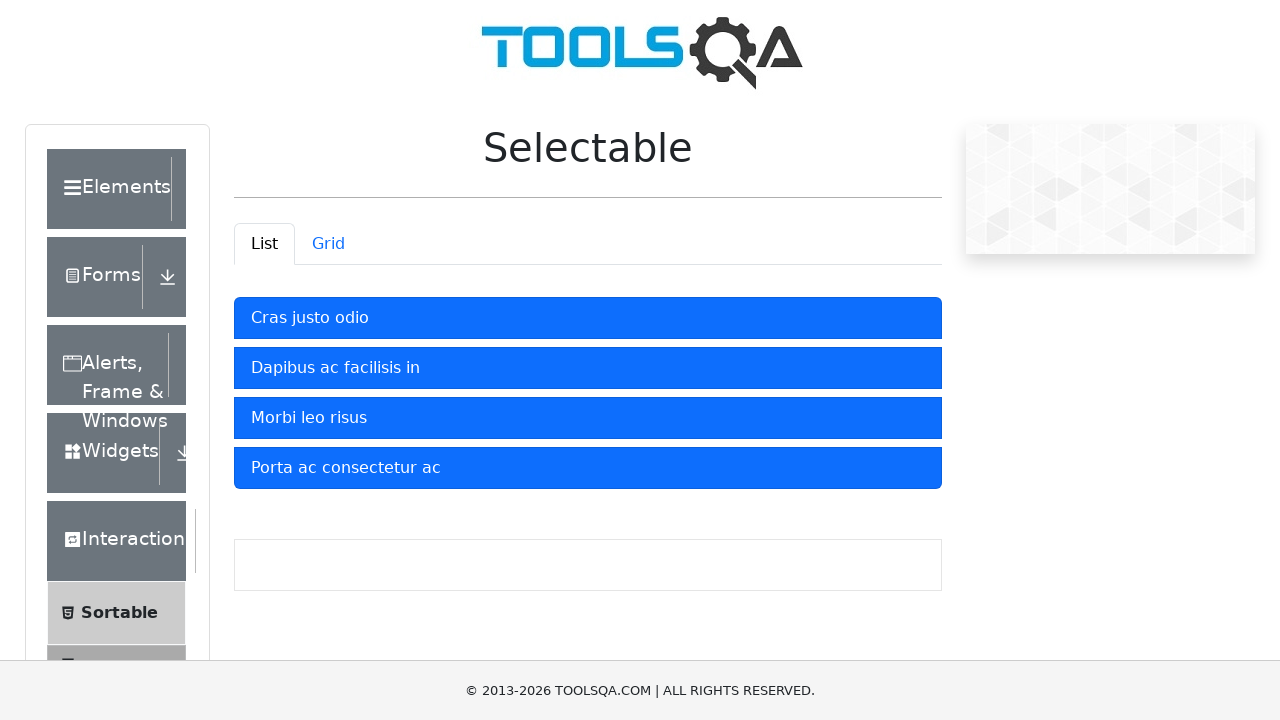

Waited 500ms after clicking list item 4
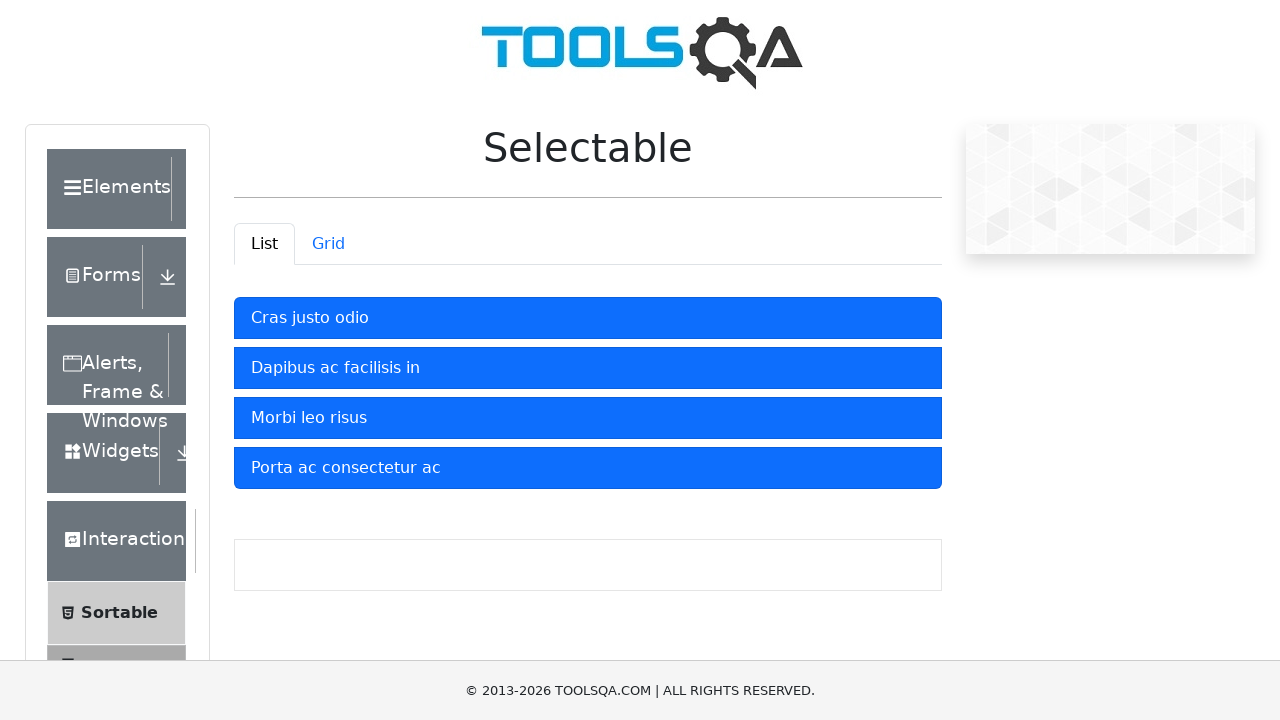

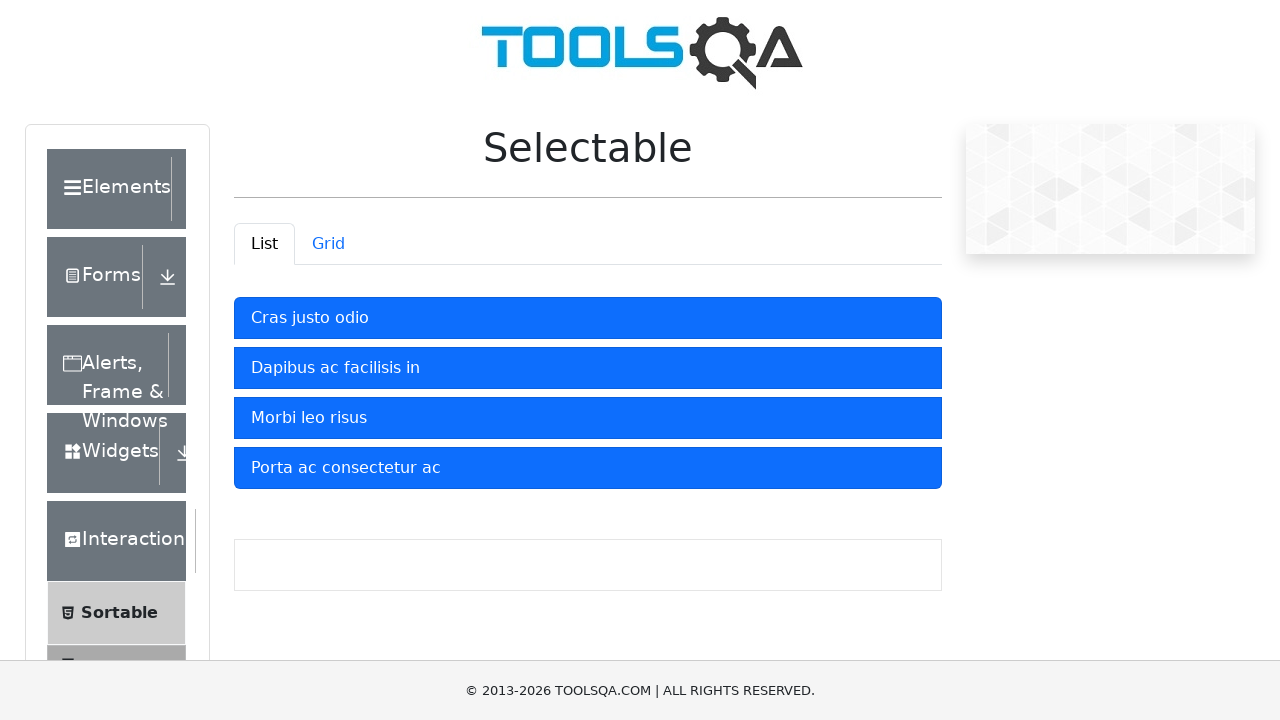